Tests drag and drop functionality by dragging an element onto a droppable target within an iframe on jQueryUI demo page

Starting URL: https://jqueryui.com/droppable/

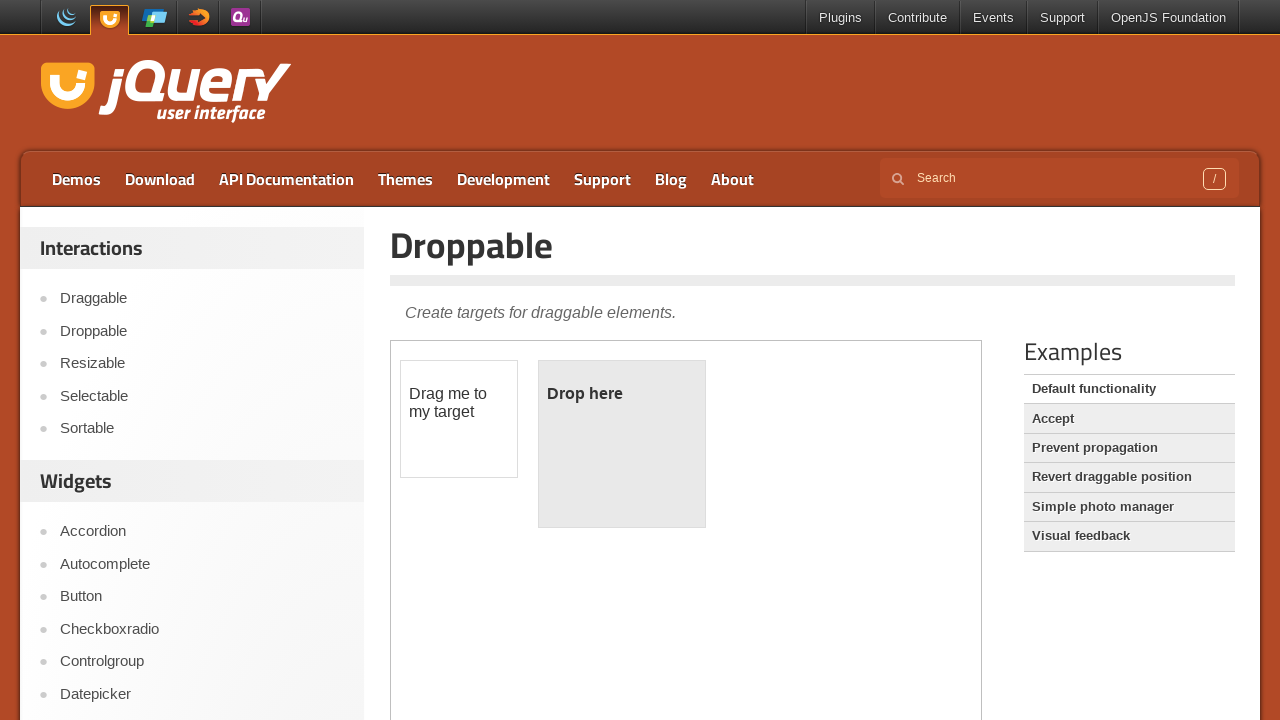

Navigated to jQueryUI droppable demo page
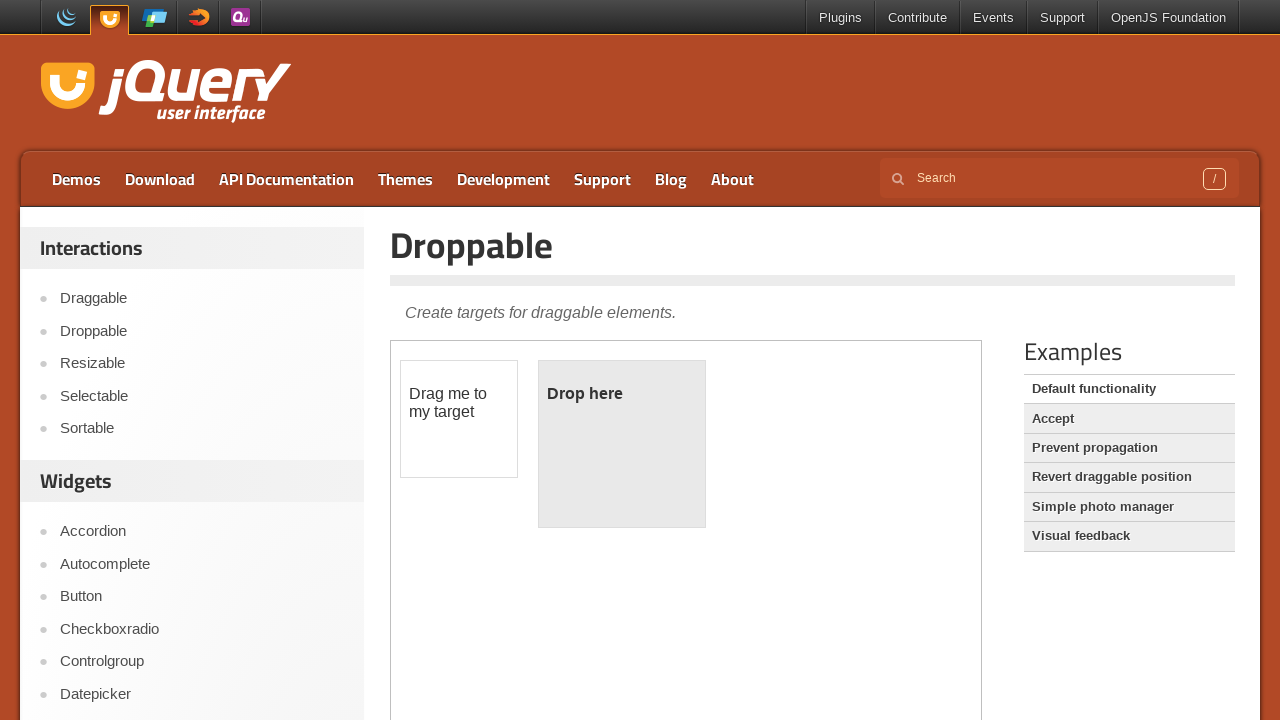

Located demo iframe
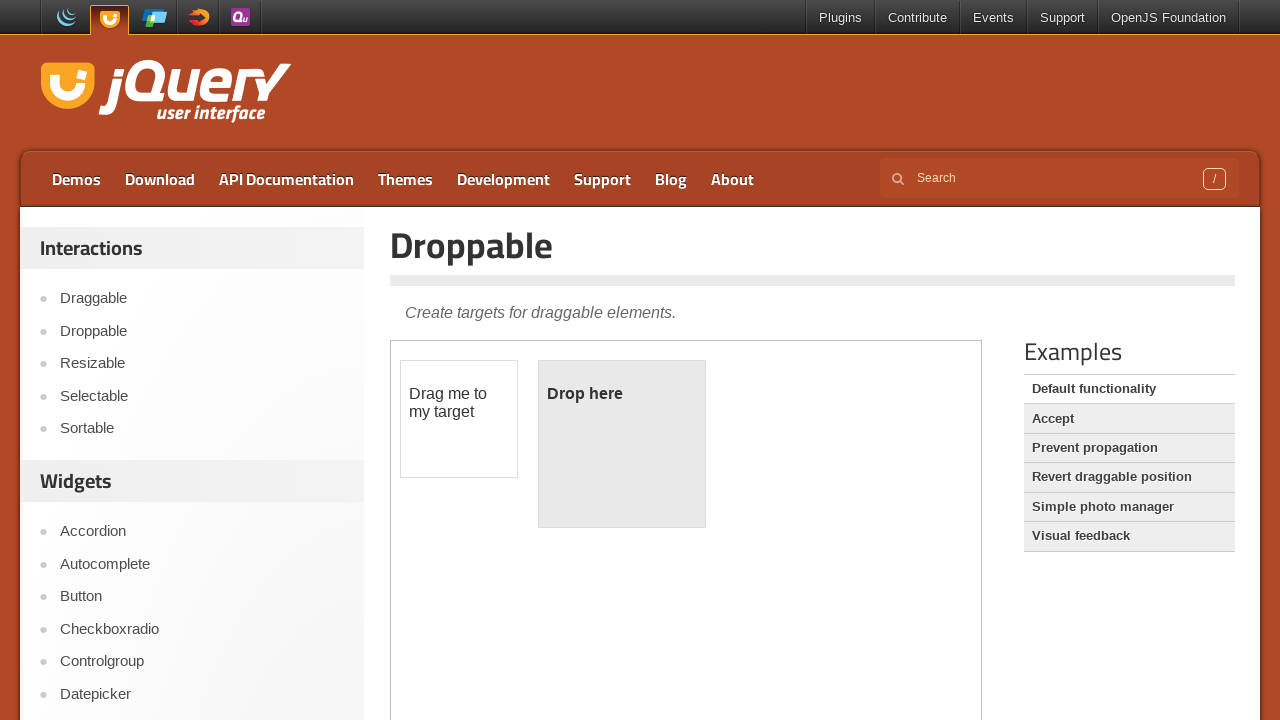

Located draggable element within iframe
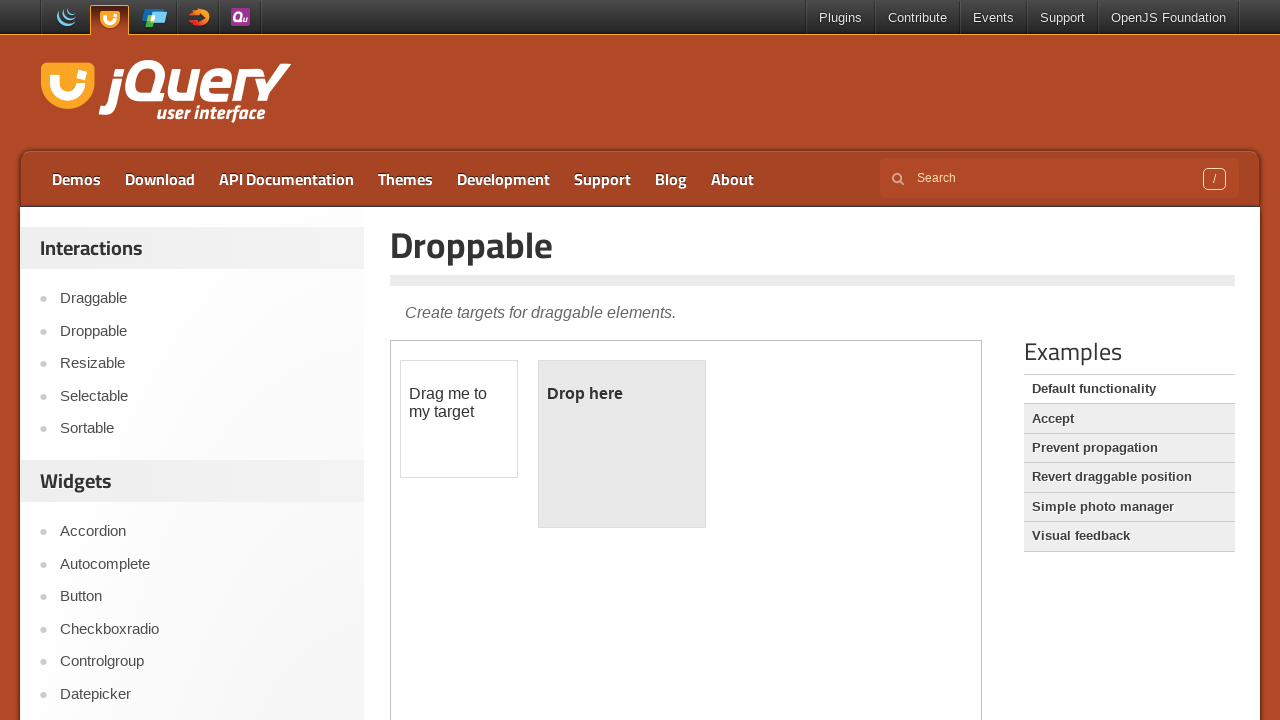

Located droppable target element within iframe
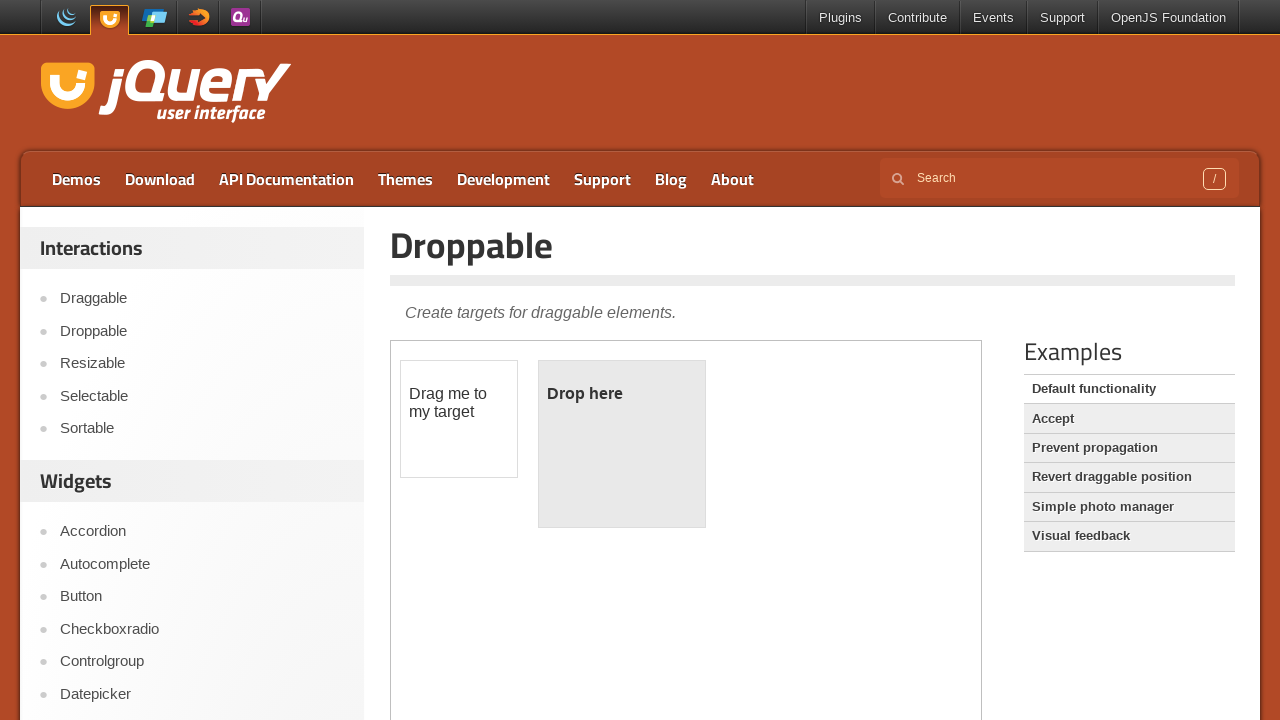

Dragged draggable element onto droppable target at (622, 444)
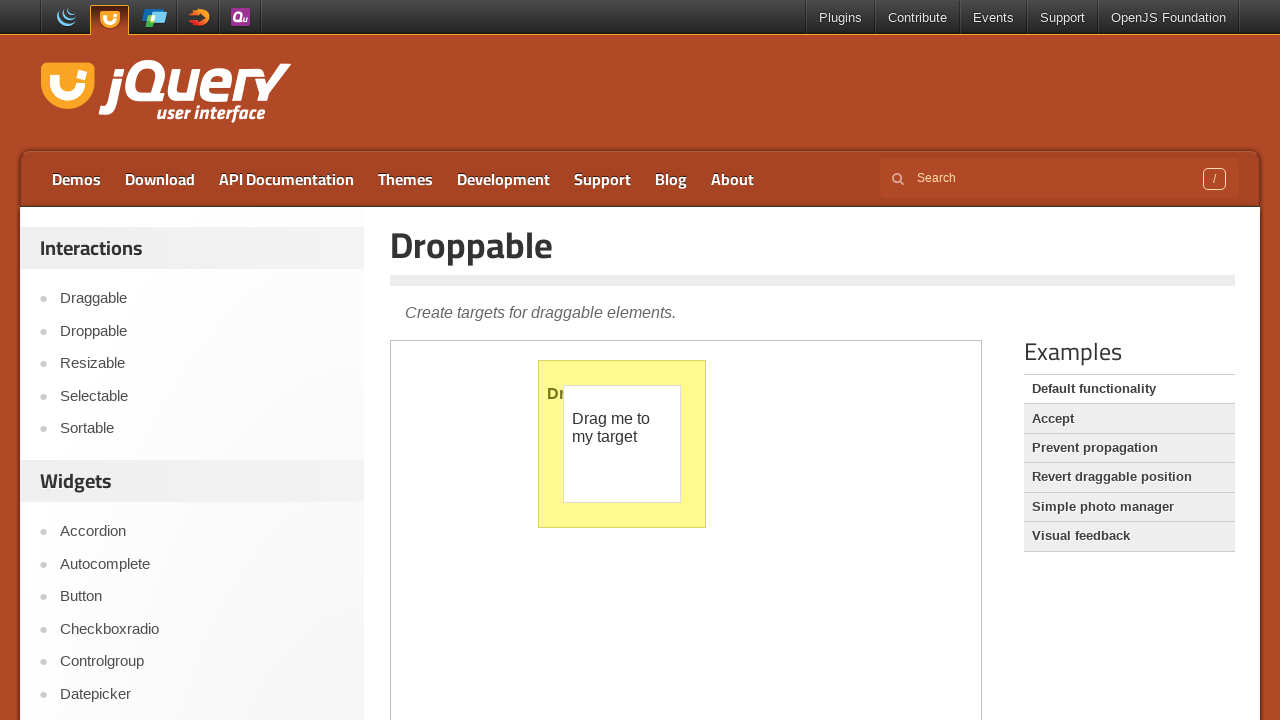

Verified drop was successful - 'Dropped!' message appeared
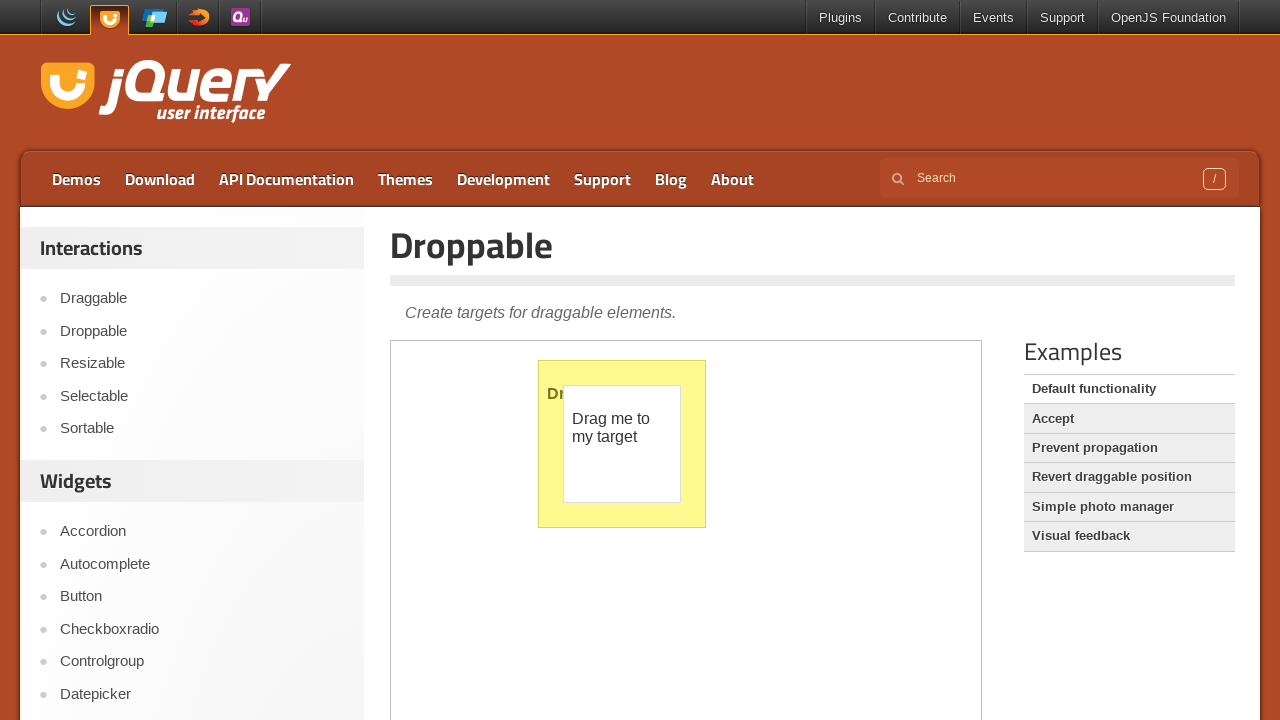

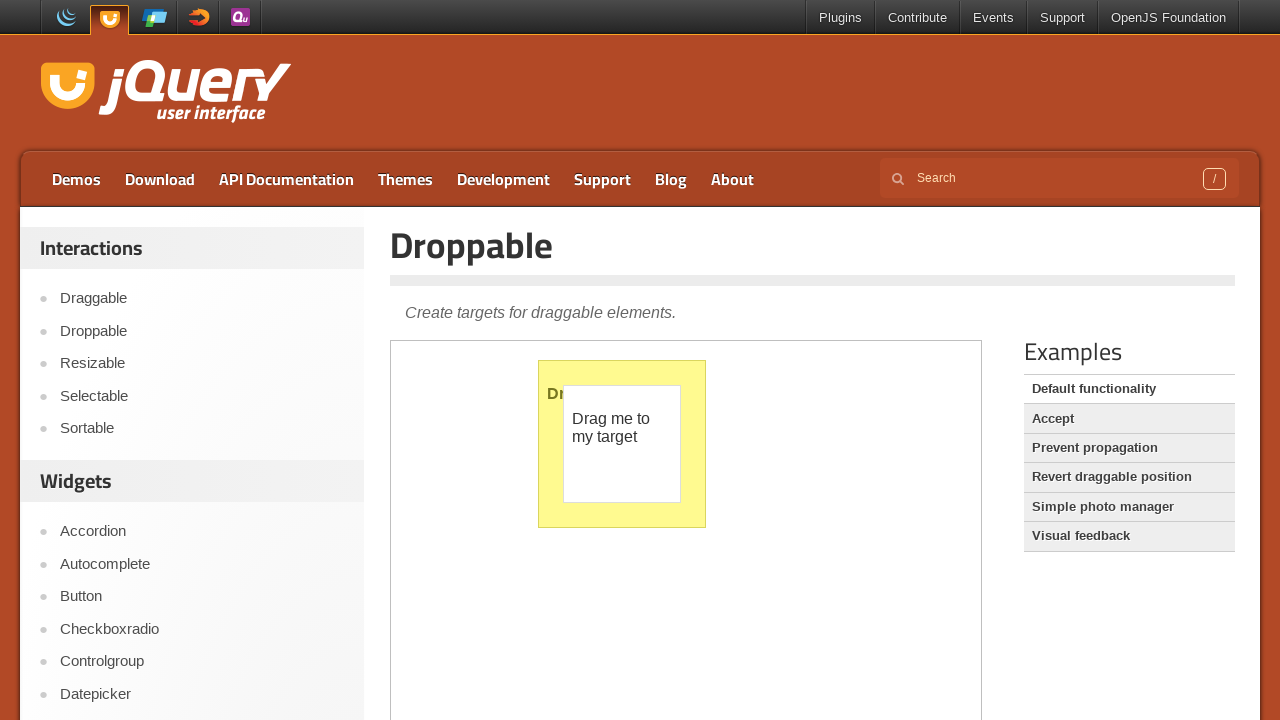